Tests a simple form by filling in first name, last name, city, and country fields using different element locator strategies (tag name, name attribute, class name, and ID), then submitting the form.

Starting URL: http://suninjuly.github.io/simple_form_find_task.html

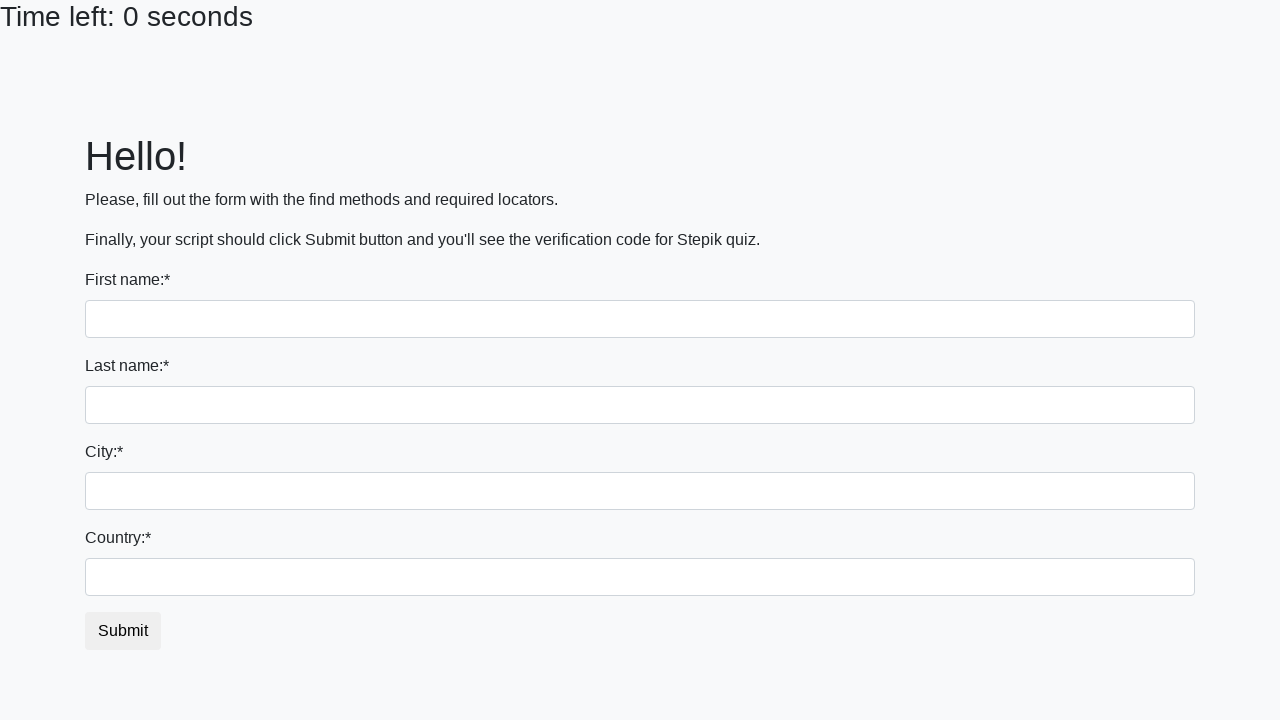

Filled first name field with 'Ivan' using tag name locator on input >> nth=0
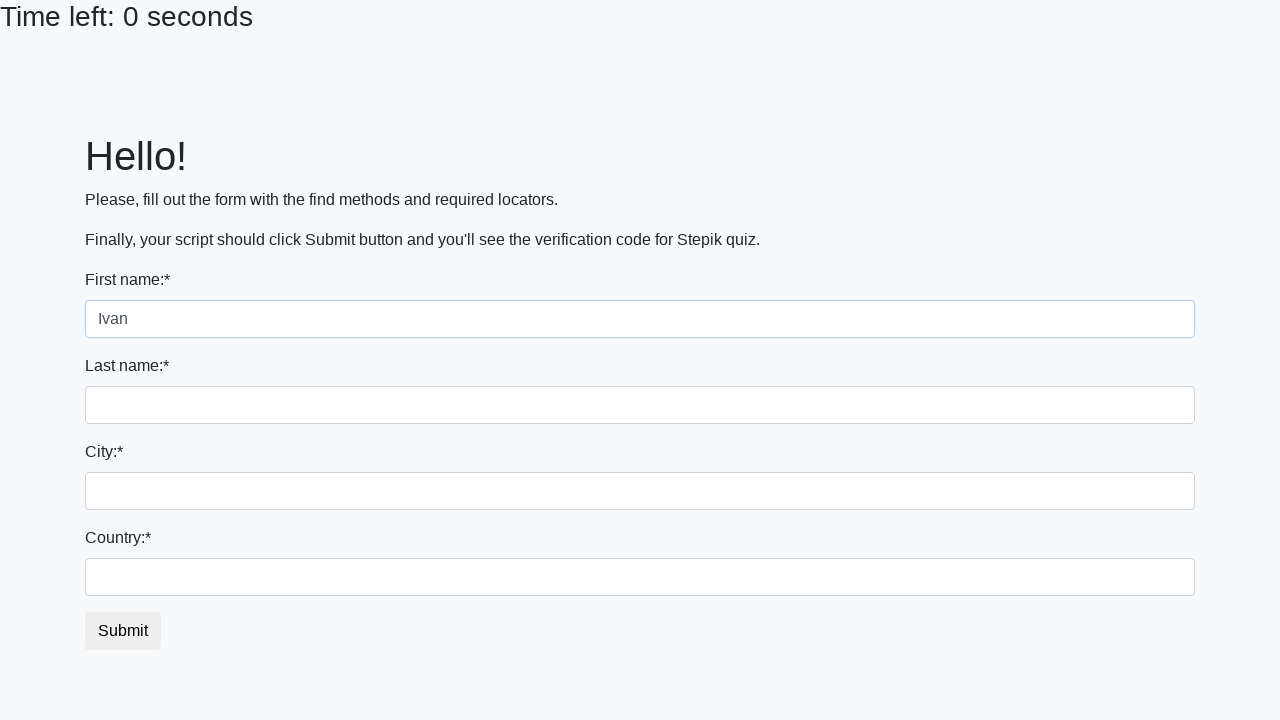

Filled last name field with 'Petrov' using name attribute on input[name='last_name']
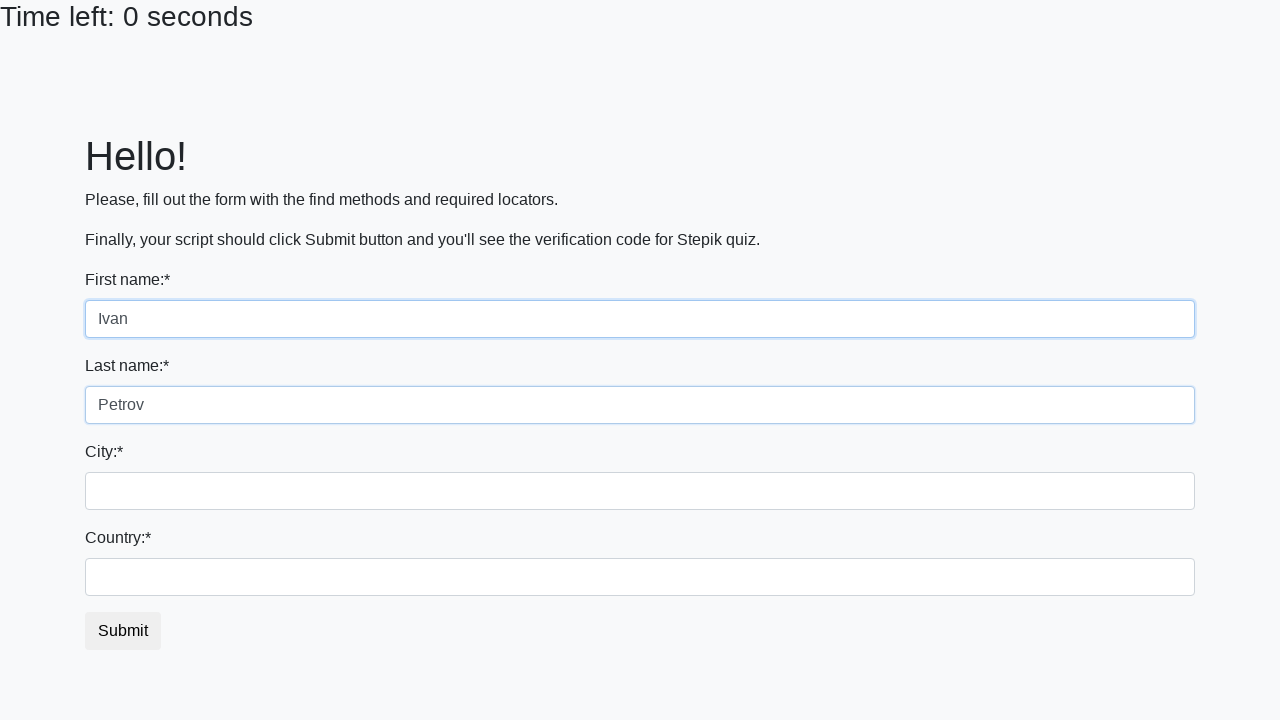

Filled city field with 'Smolensk' using class name on .city
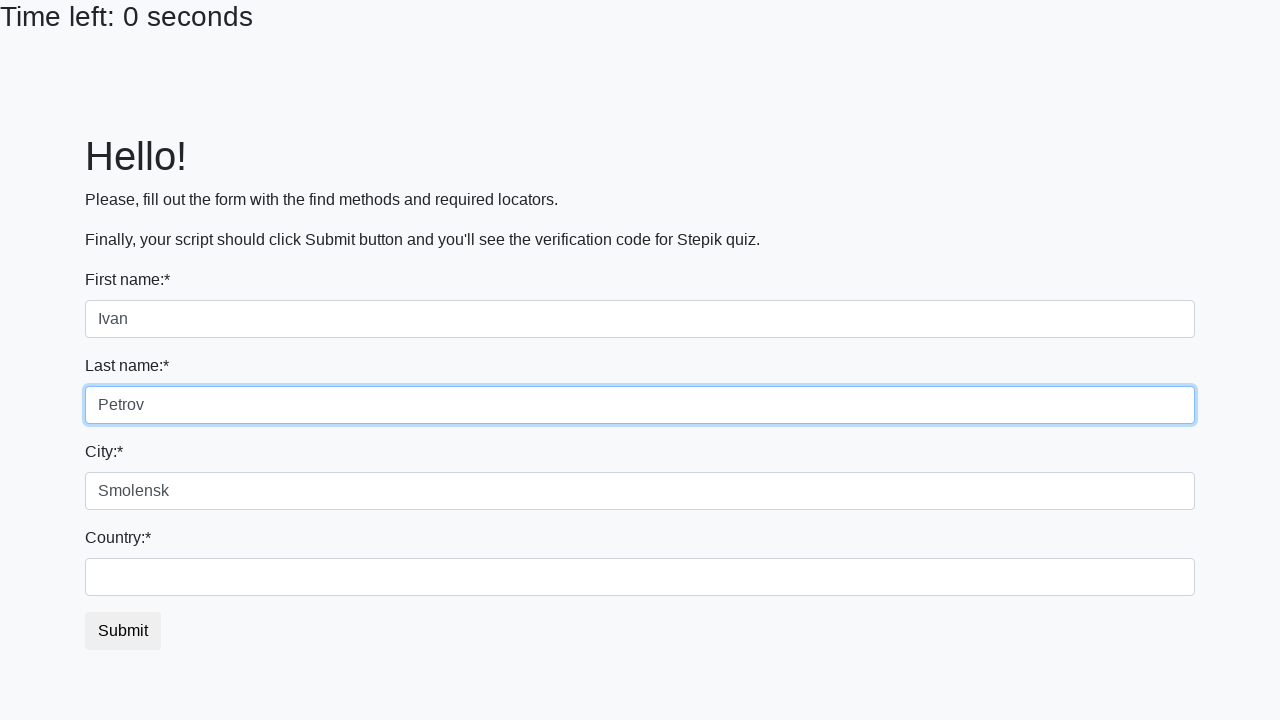

Filled country field with 'Russia' using ID selector on #country
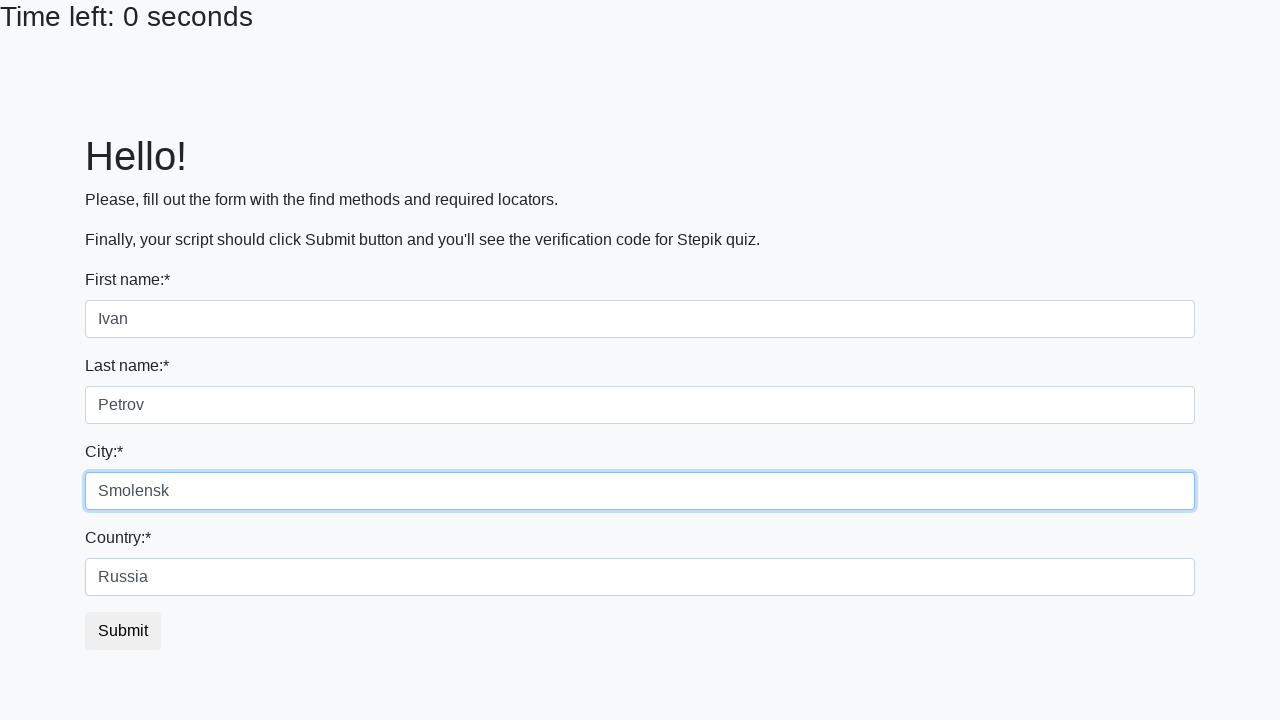

Clicked submit button to submit the form at (123, 631) on button.btn
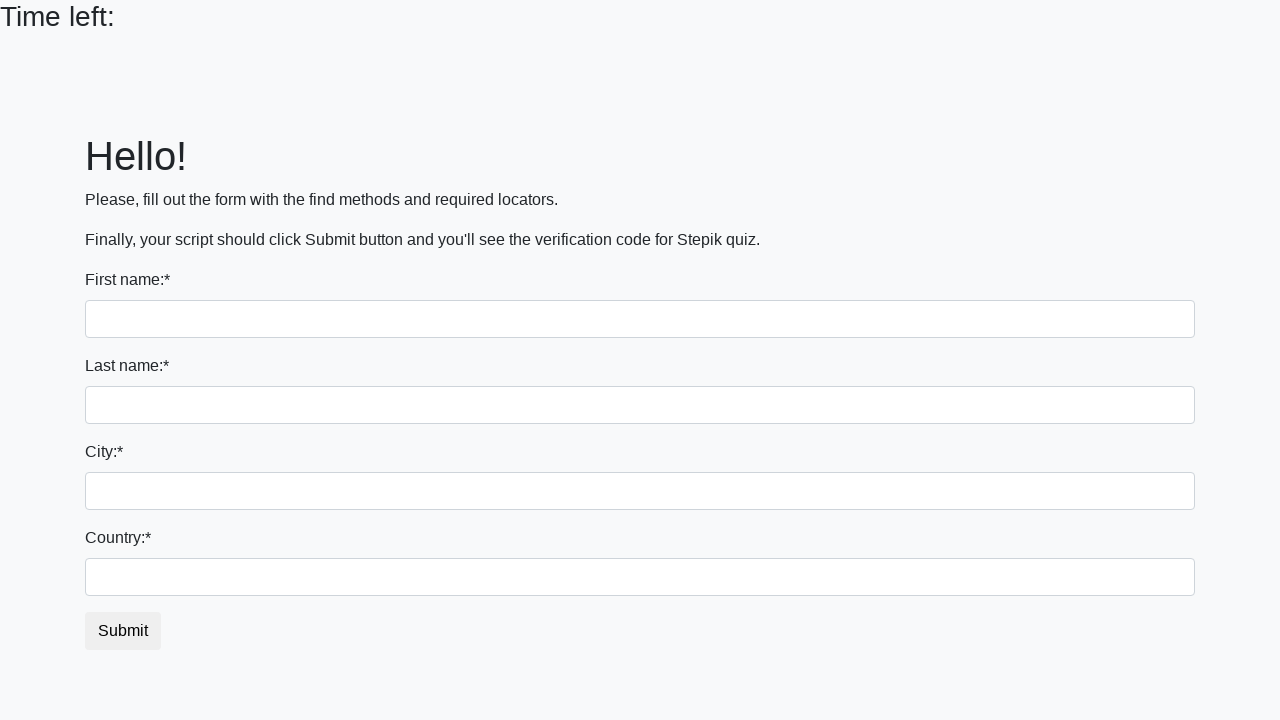

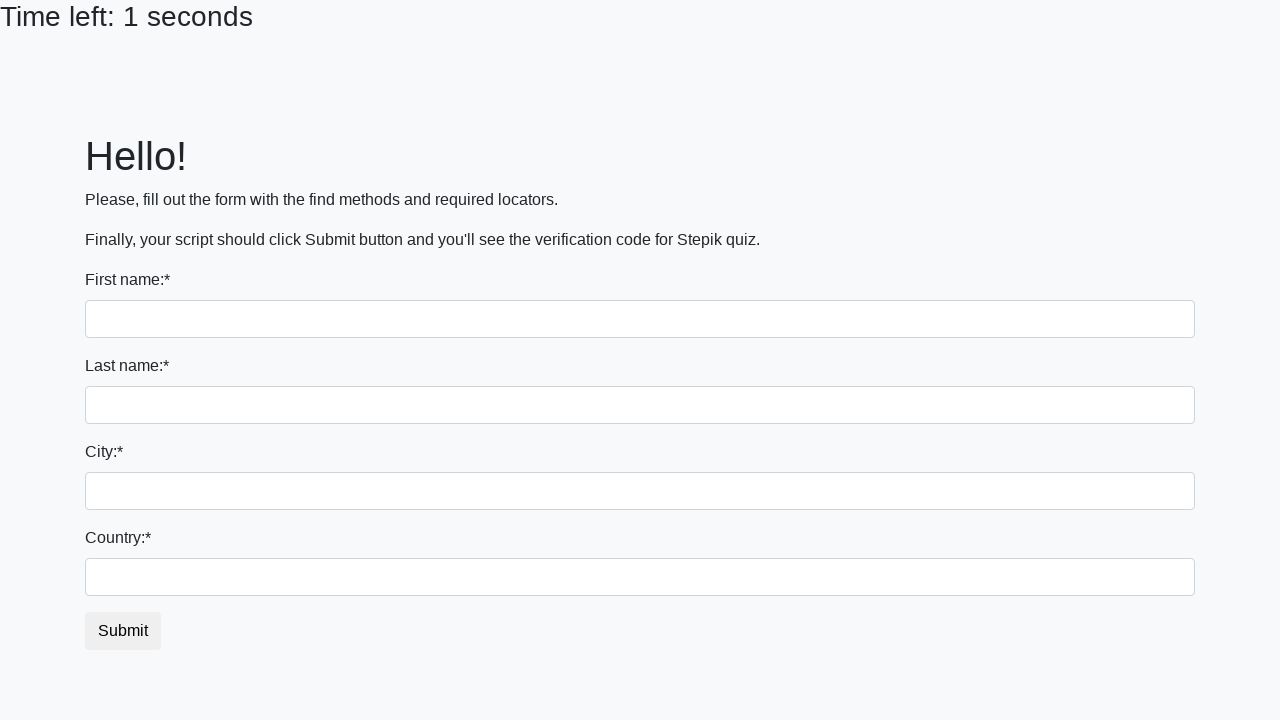